Tests a signup form by filling in first name, last name, and email fields, then clicking the sign up button

Starting URL: http://secure-retreat-92358.herokuapp.com/

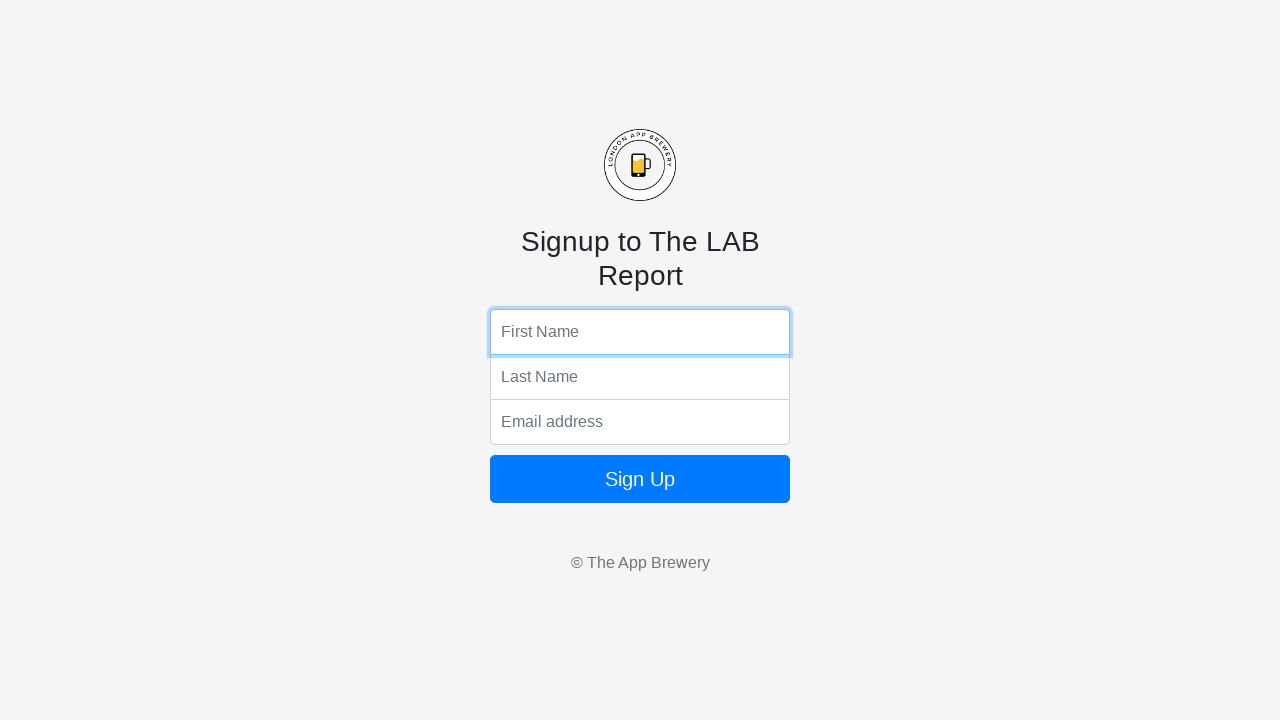

Filled first name field with 'Marcus' on input[name='fName']
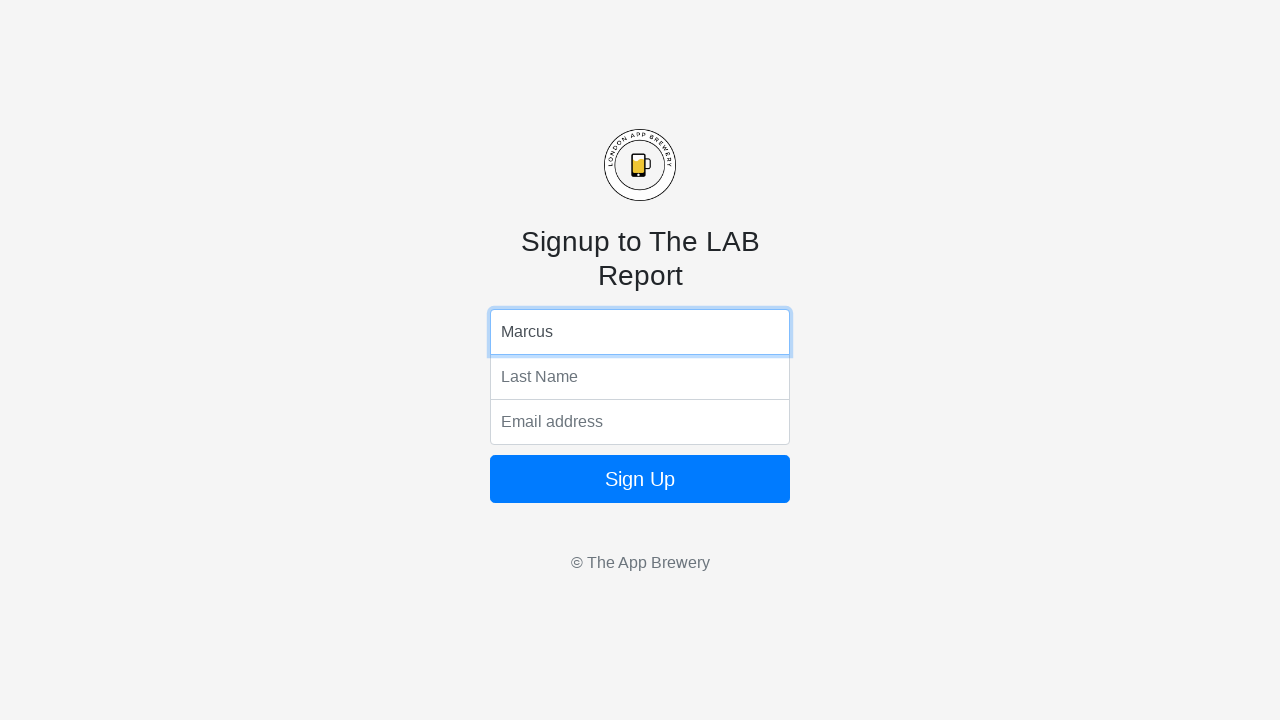

Filled last name field with 'Henderson' on input[name='lName']
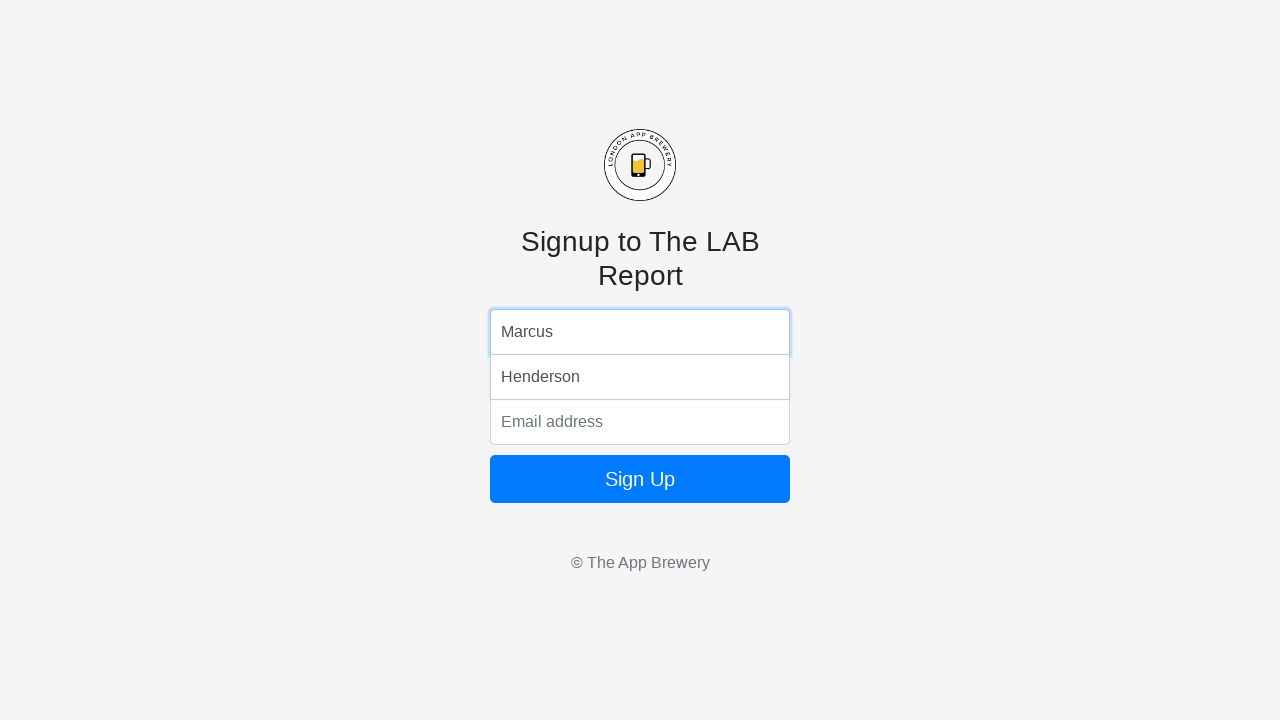

Filled email field with 'marcus.henderson@example.com' on input[name='email']
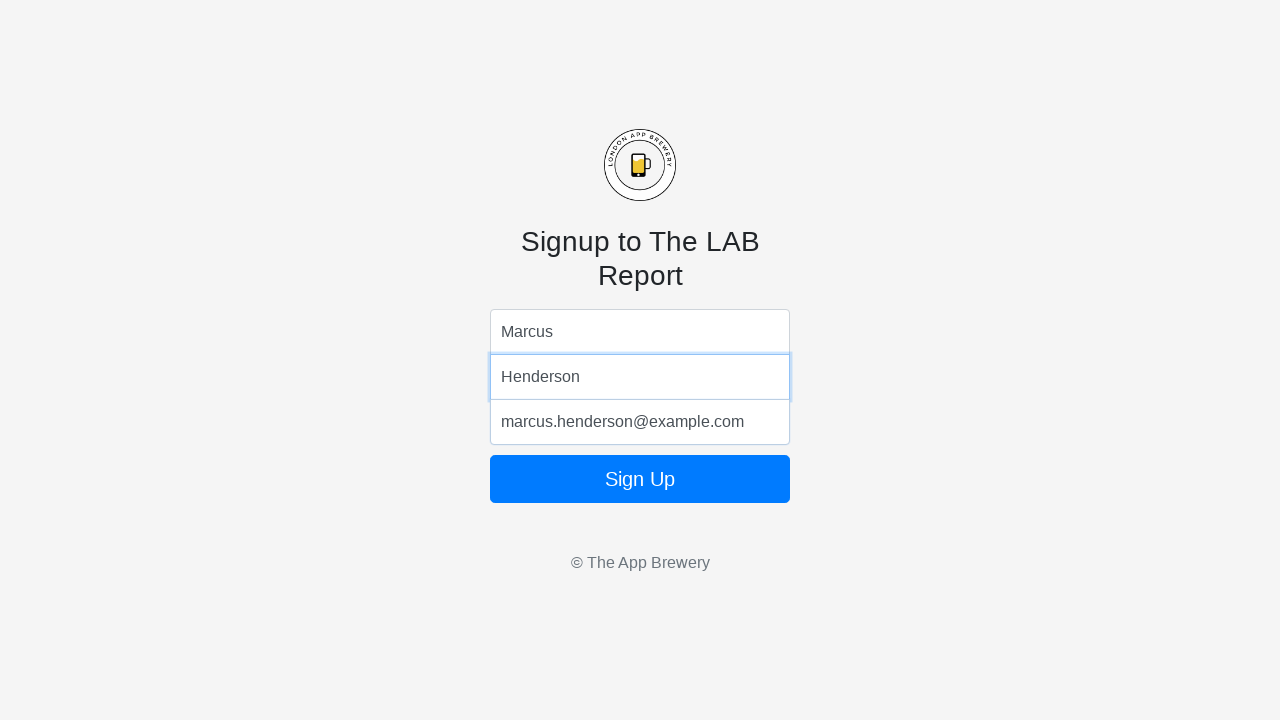

Clicked sign up button at (640, 479) on button
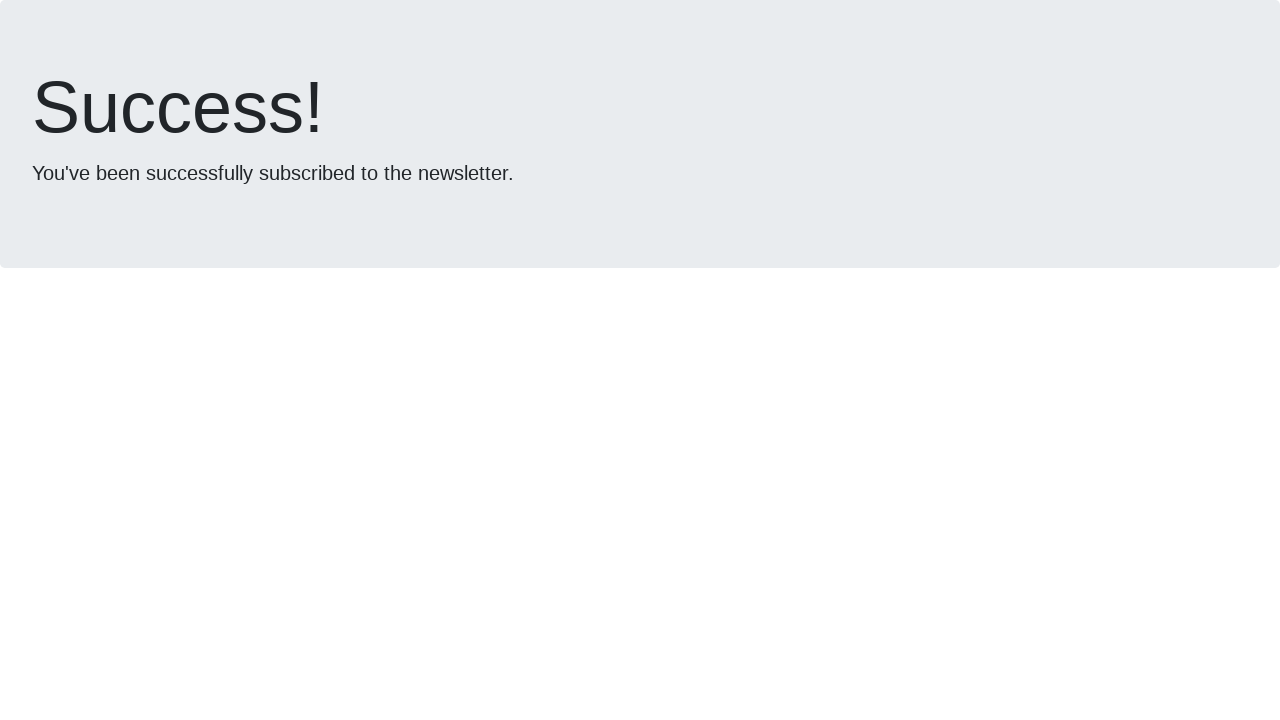

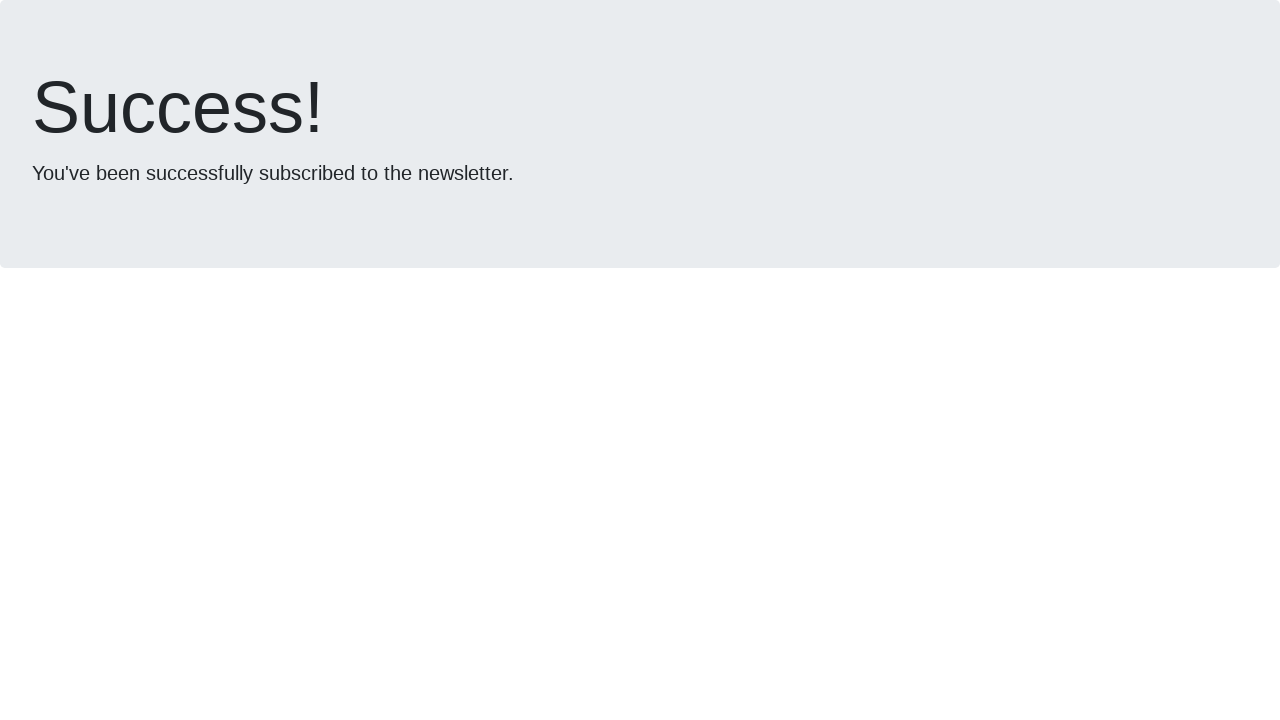